Tests right click functionality by performing a right-click on the 'A/B Testing' link

Starting URL: https://practice.cydeo.com/

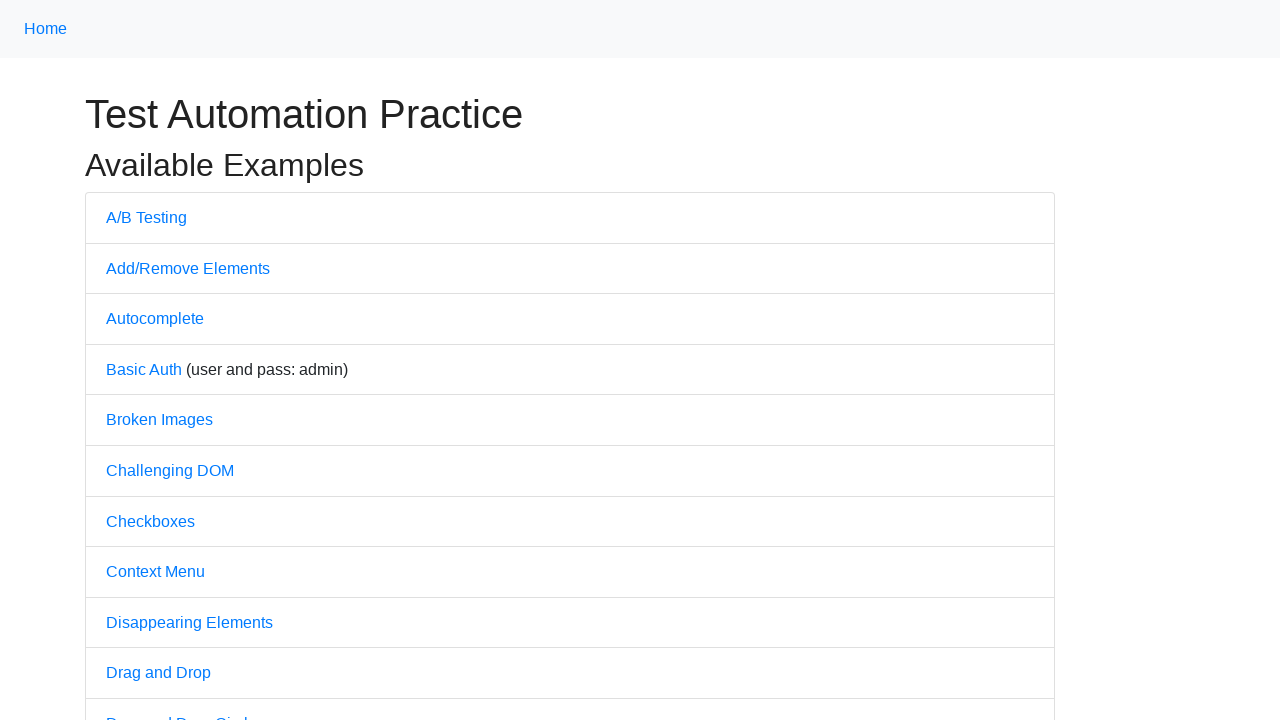

Right-clicked on 'A/B Testing' link at (146, 217) on text='A/B Testing'
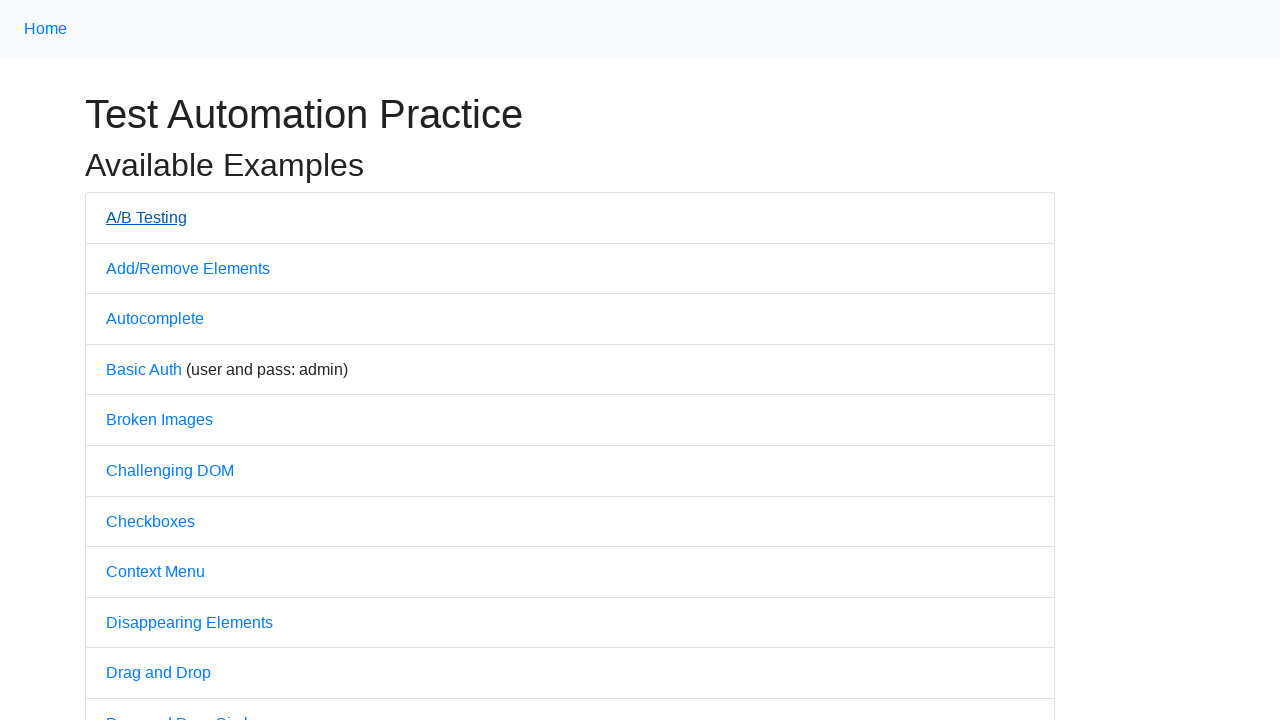

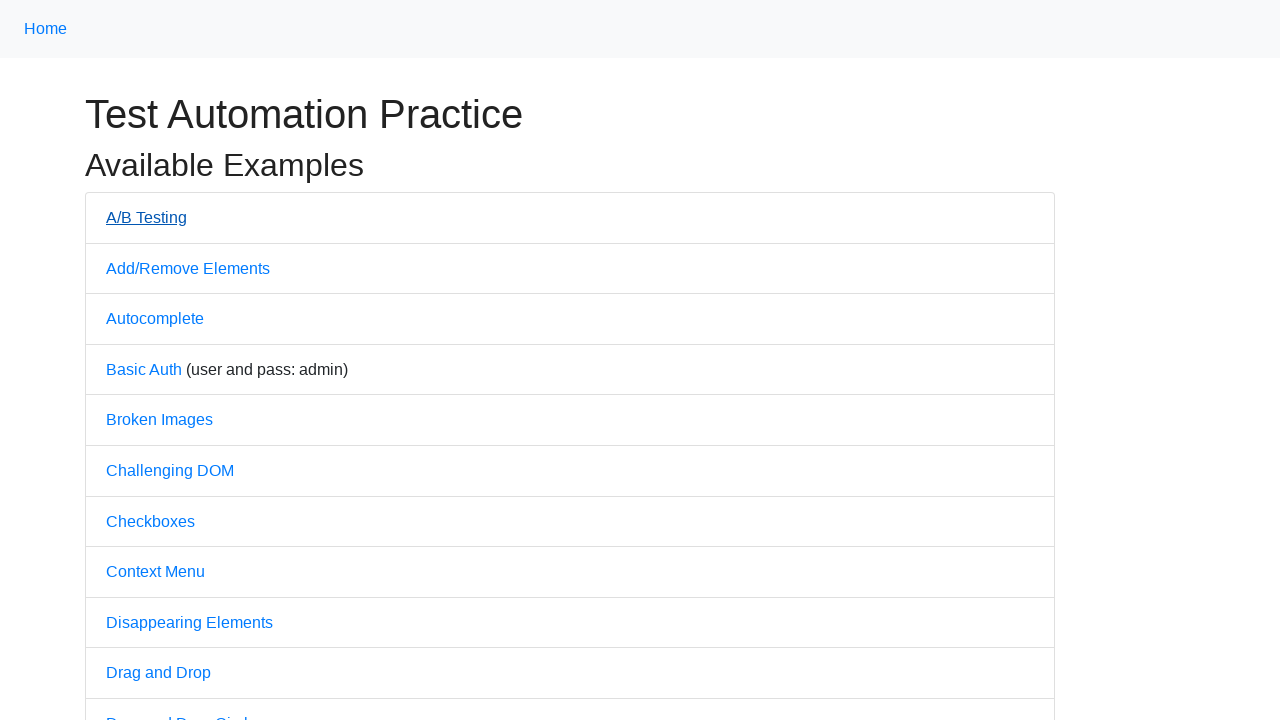